Tests dynamic controls by verifying a textbox is initially disabled, clicking enable button, and verifying it becomes enabled with success message

Starting URL: https://the-internet.herokuapp.com/dynamic_controls

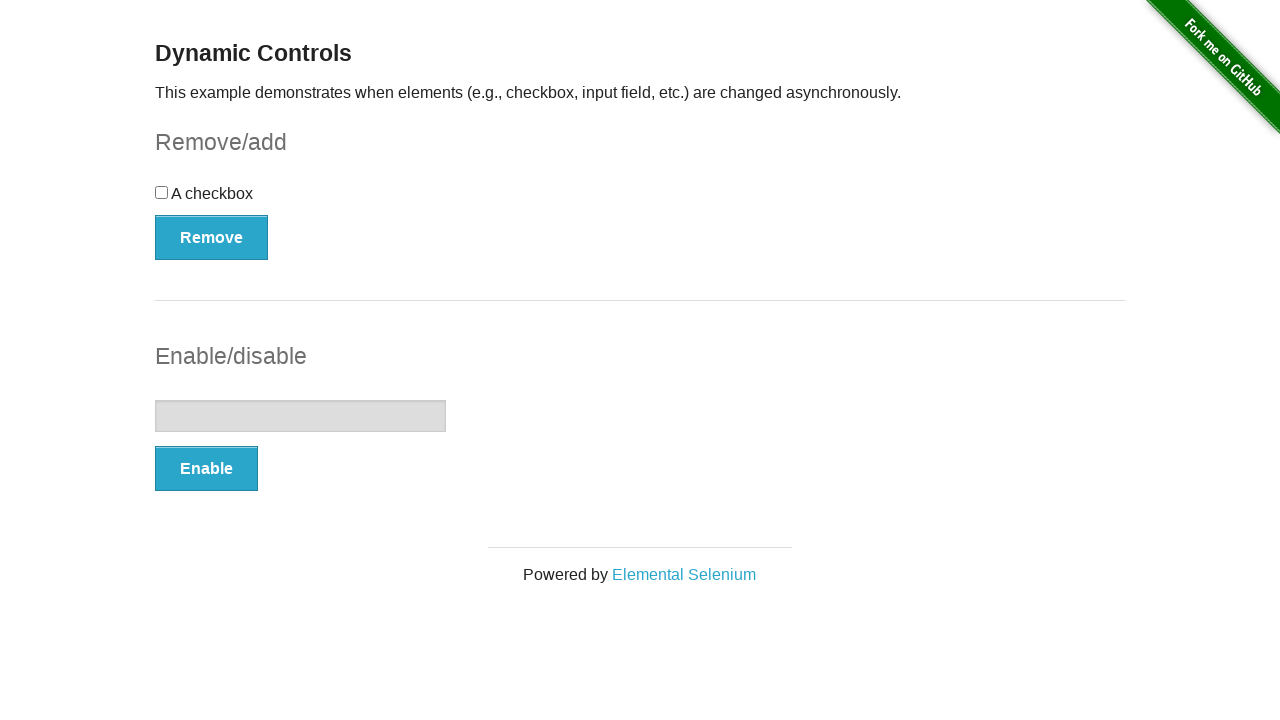

Verified textbox is initially disabled
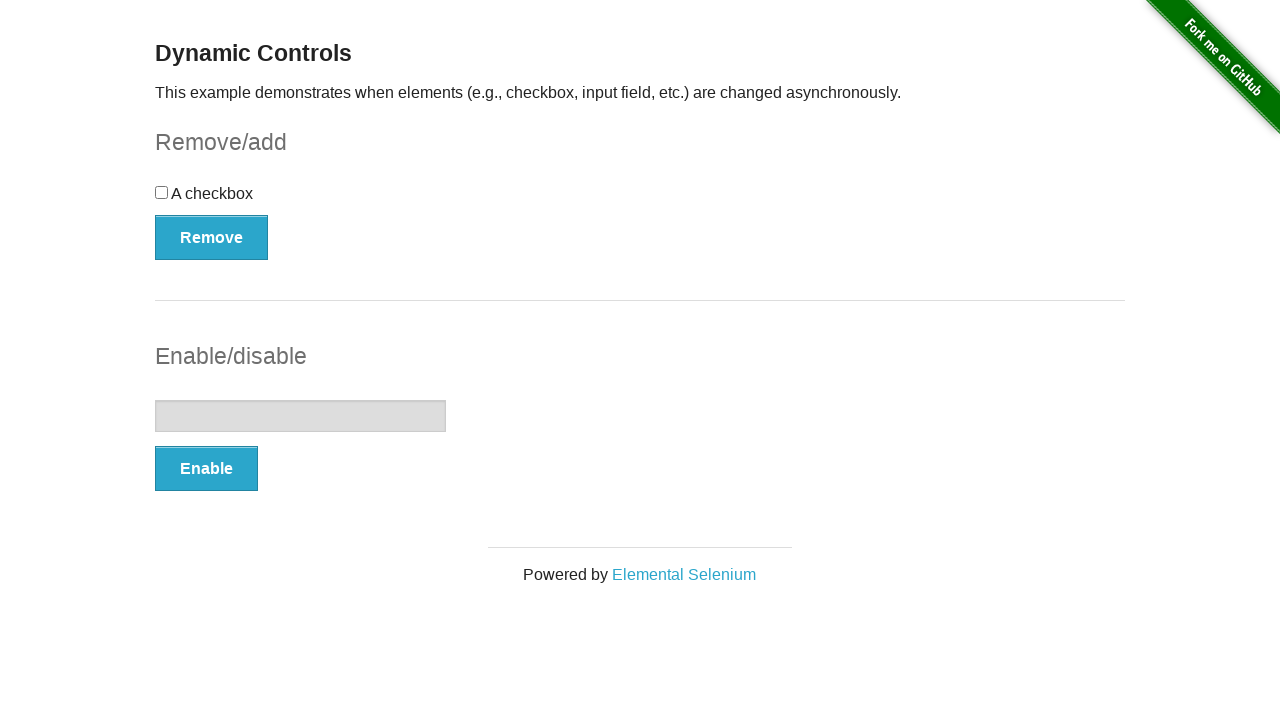

Clicked the Enable button at (206, 469) on xpath=(//*[@type='button'])[2]
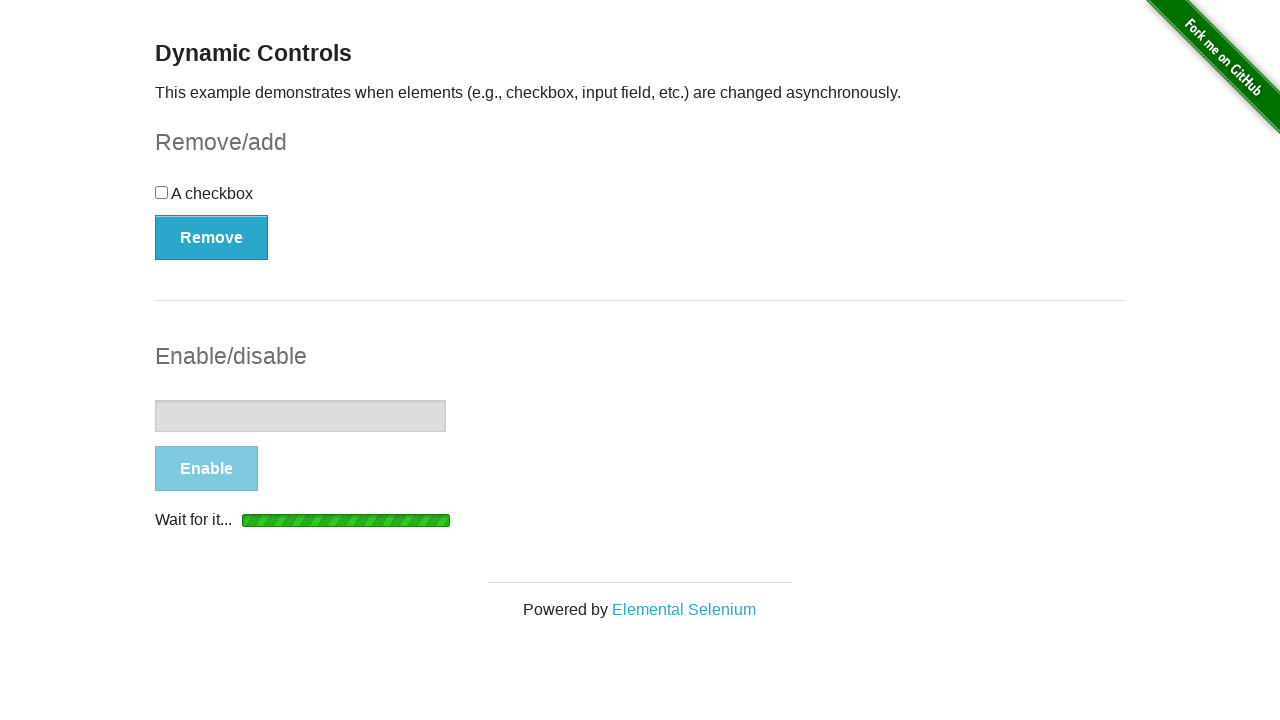

Waited for enabled message to appear
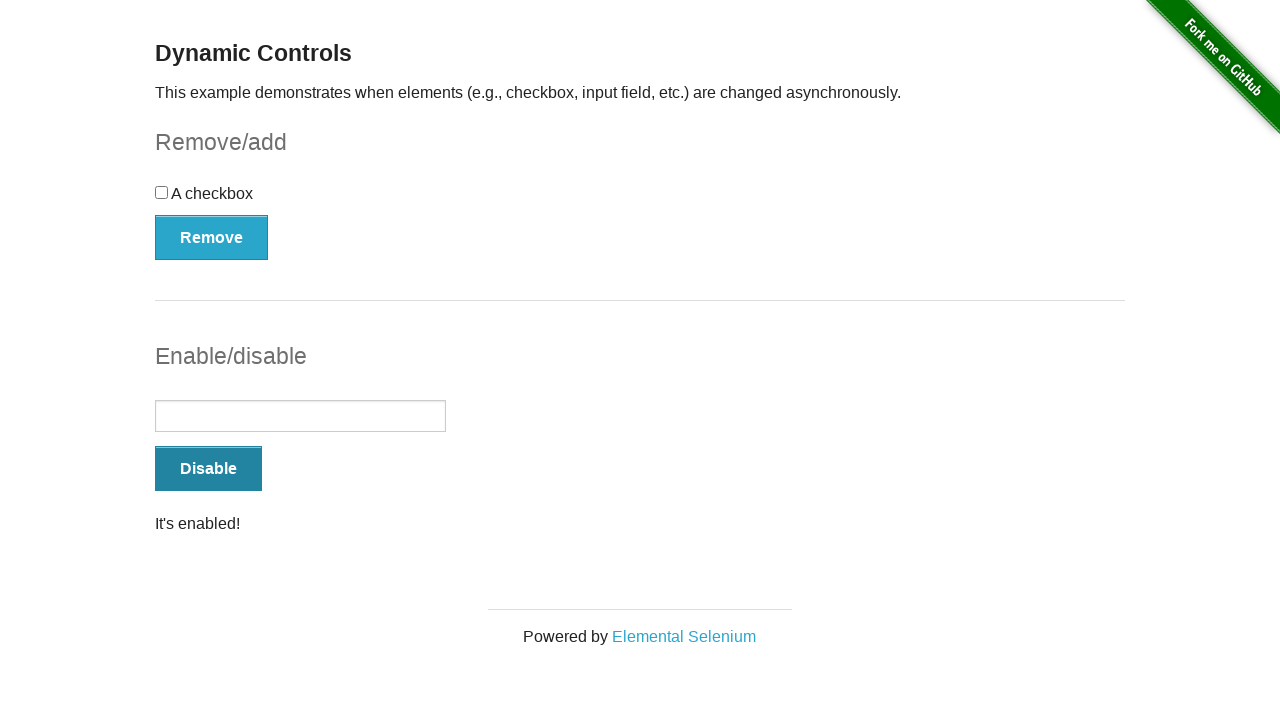

Verified textbox is now enabled
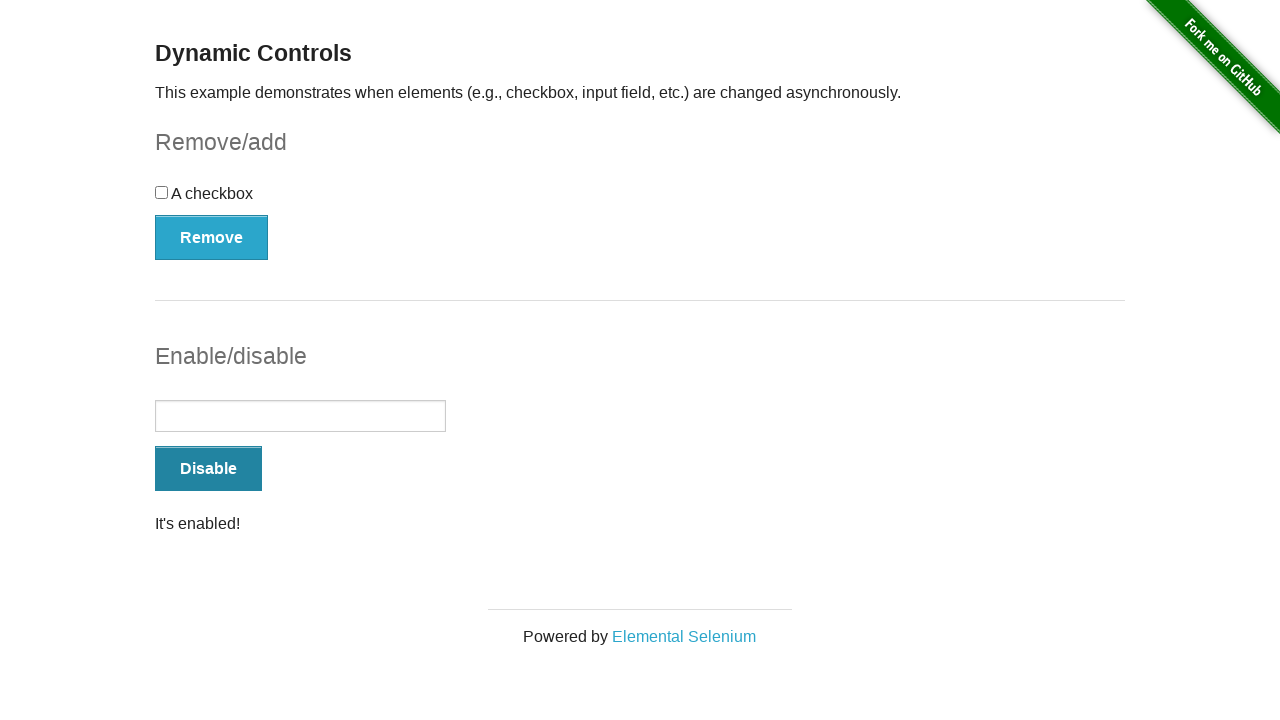

Verified success message displays 'It's enabled!'
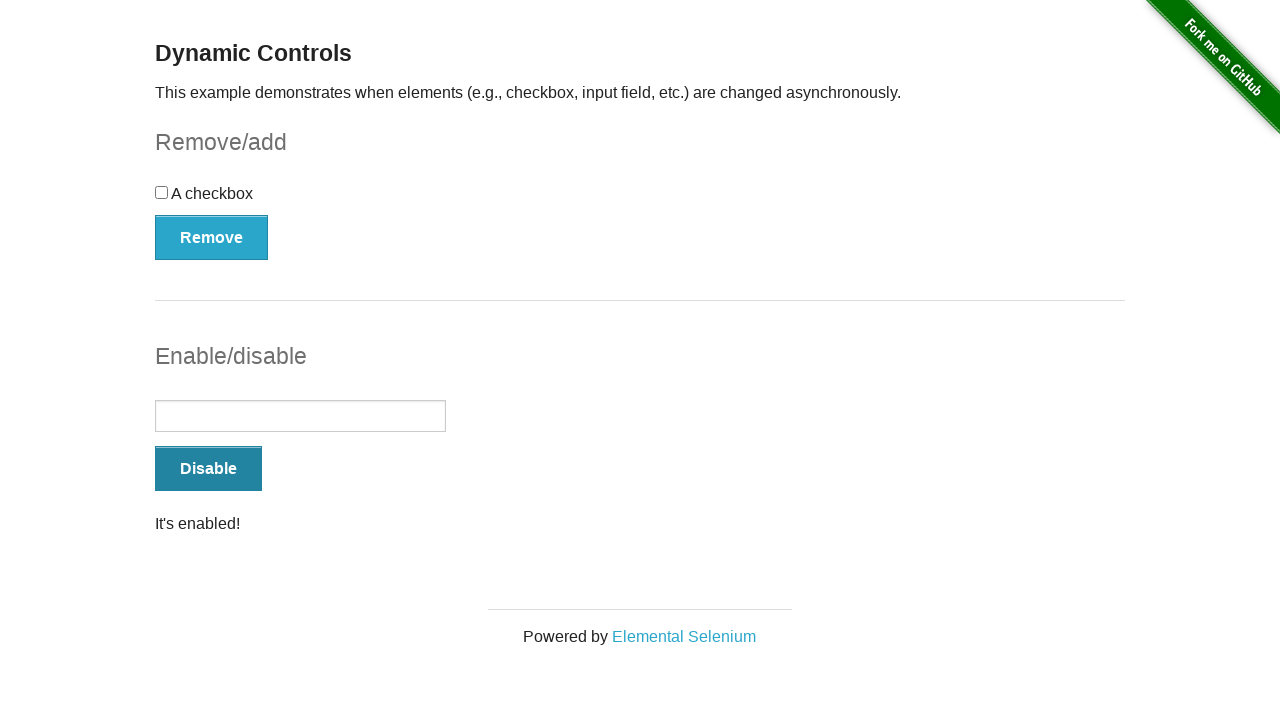

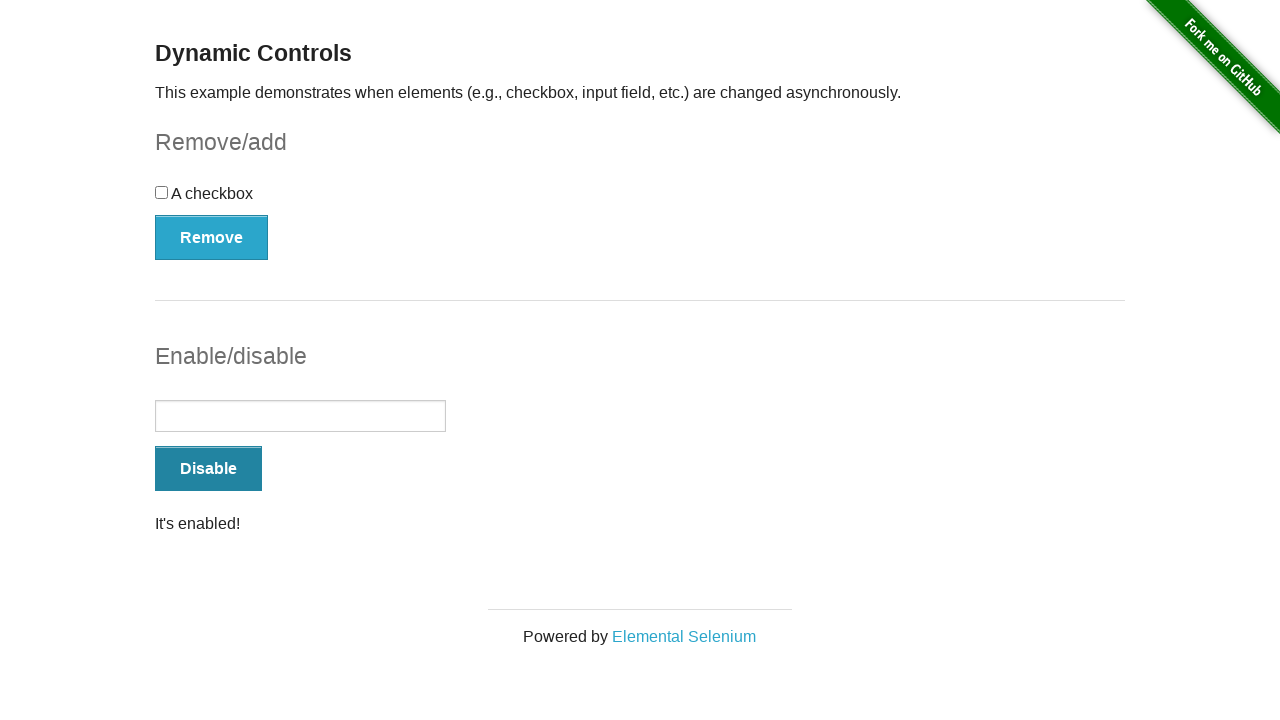